Tests dropdown selection by value, selecting "Option 3" using its value attribute "value3"

Starting URL: https://kristinek.github.io/site/examples/actions

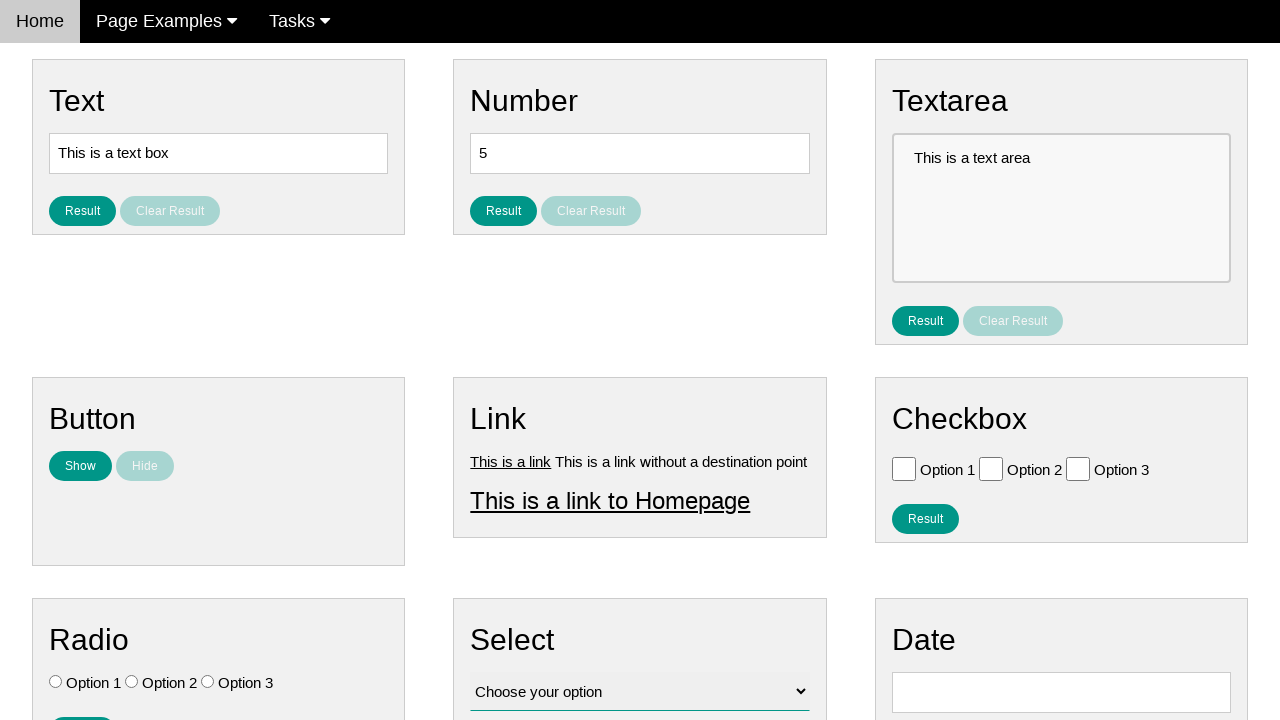

Navigated to actions examples page
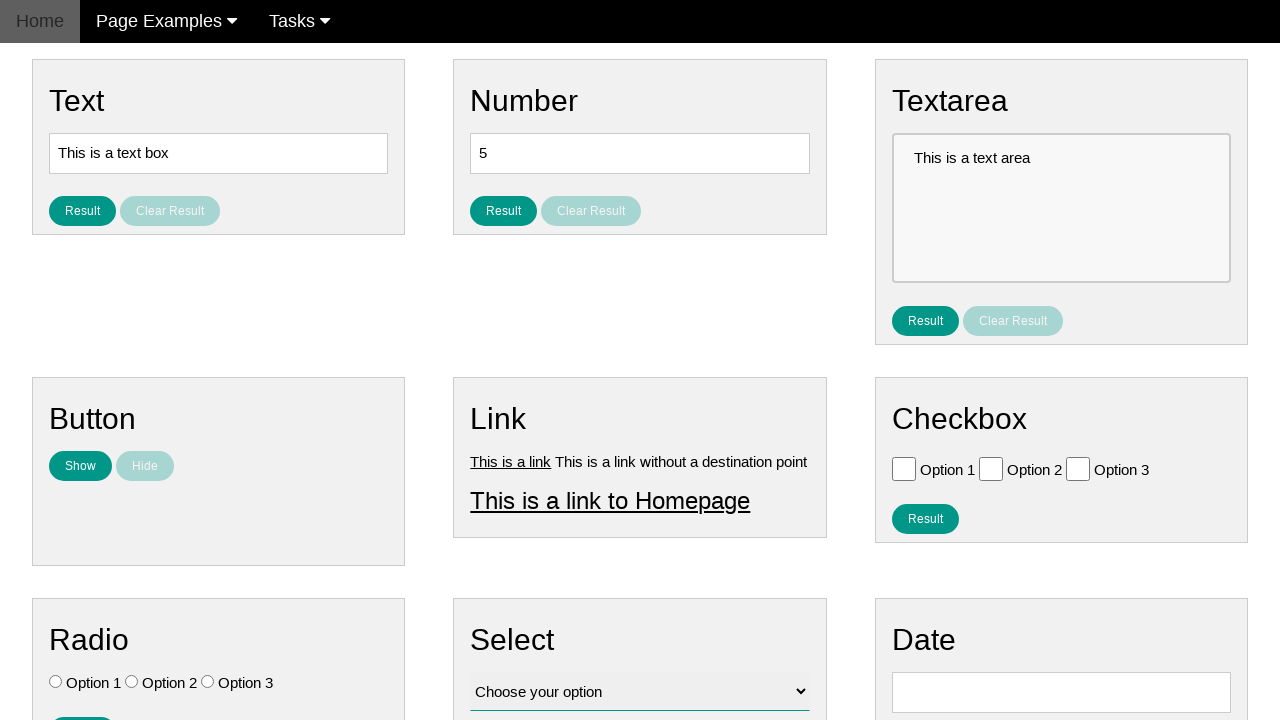

Selected 'Option 3' (value3) from dropdown menu on #vfb-12
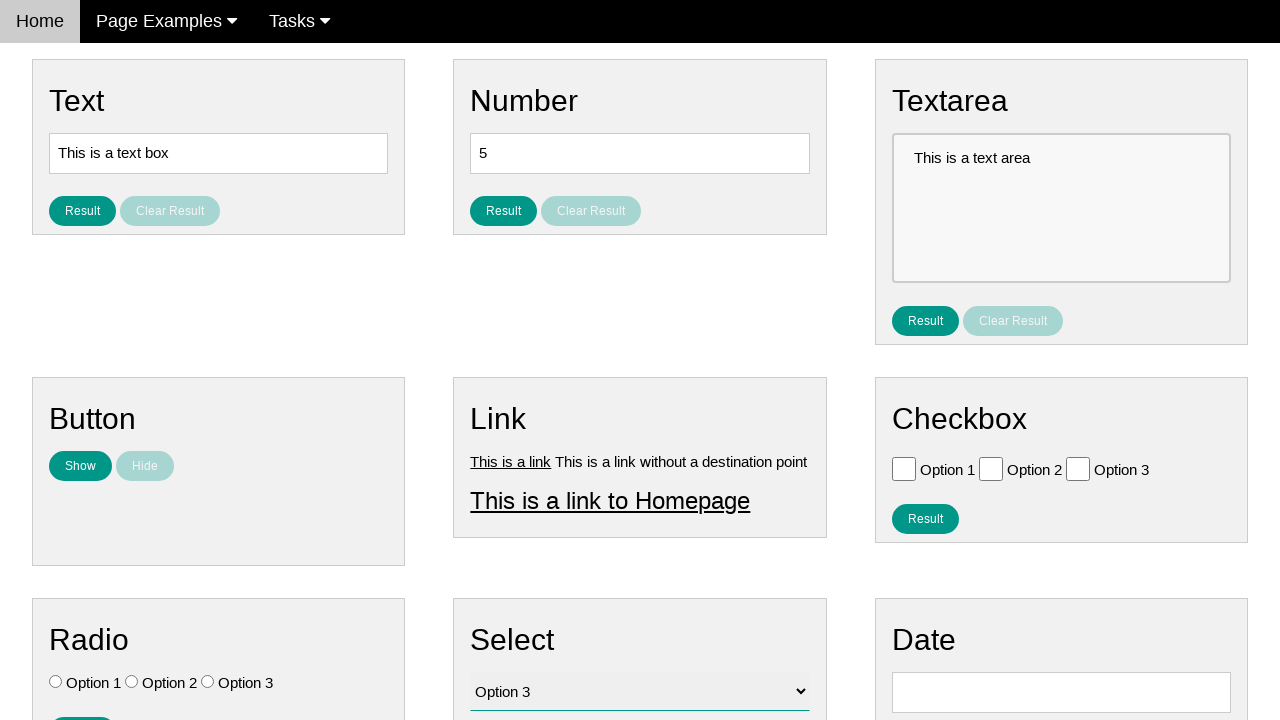

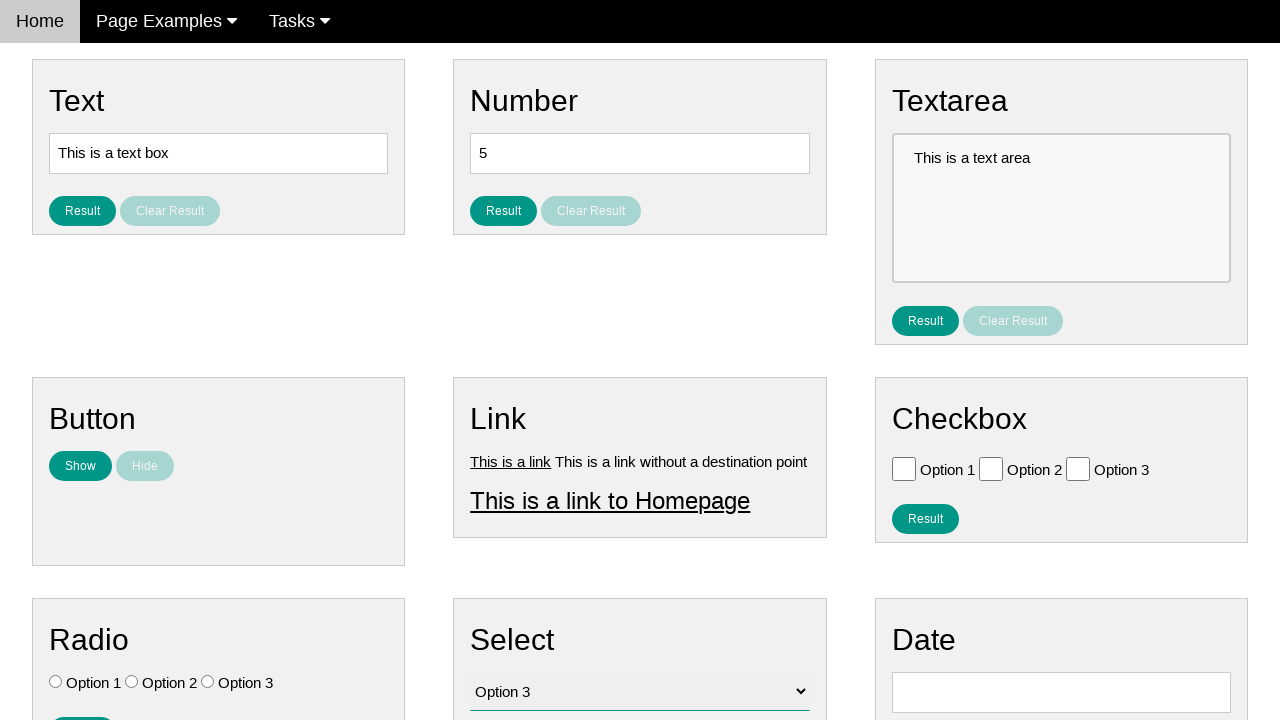